Tests page scrolling functionality by scrolling down and then back up on the Selenium homepage

Starting URL: https://www.seleniumhq.org/

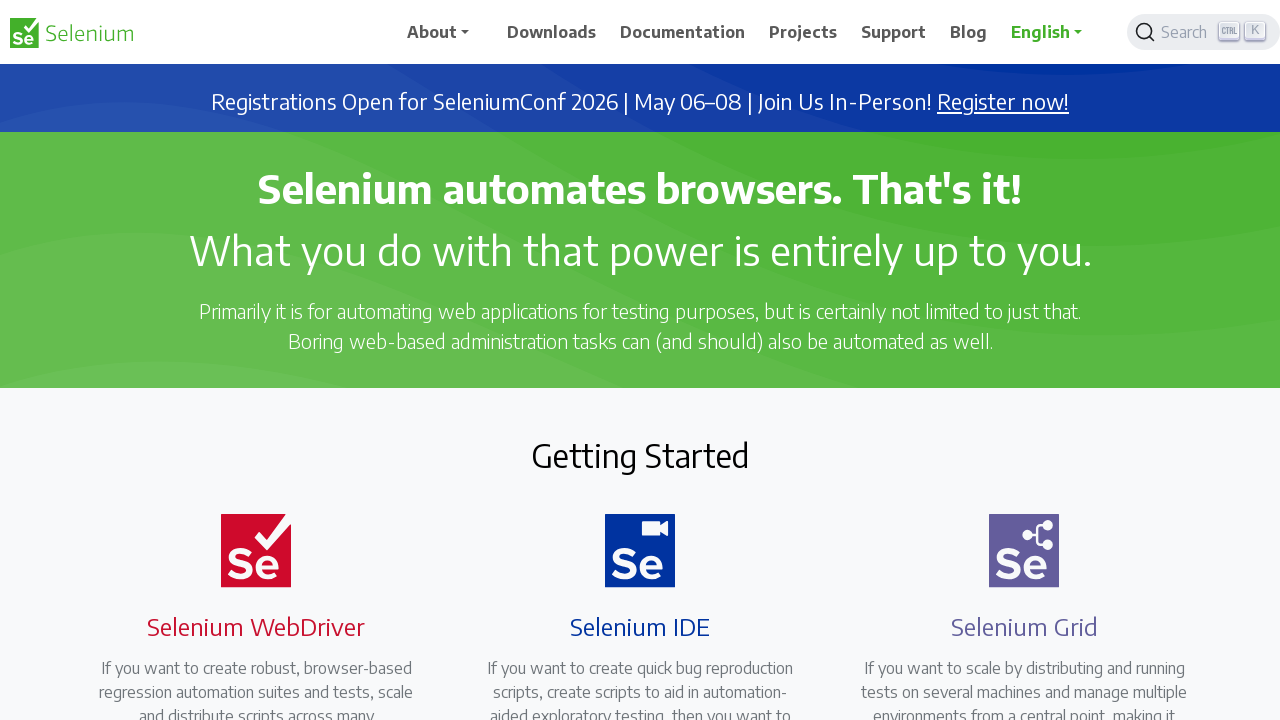

Scrolled down by 1000 pixels
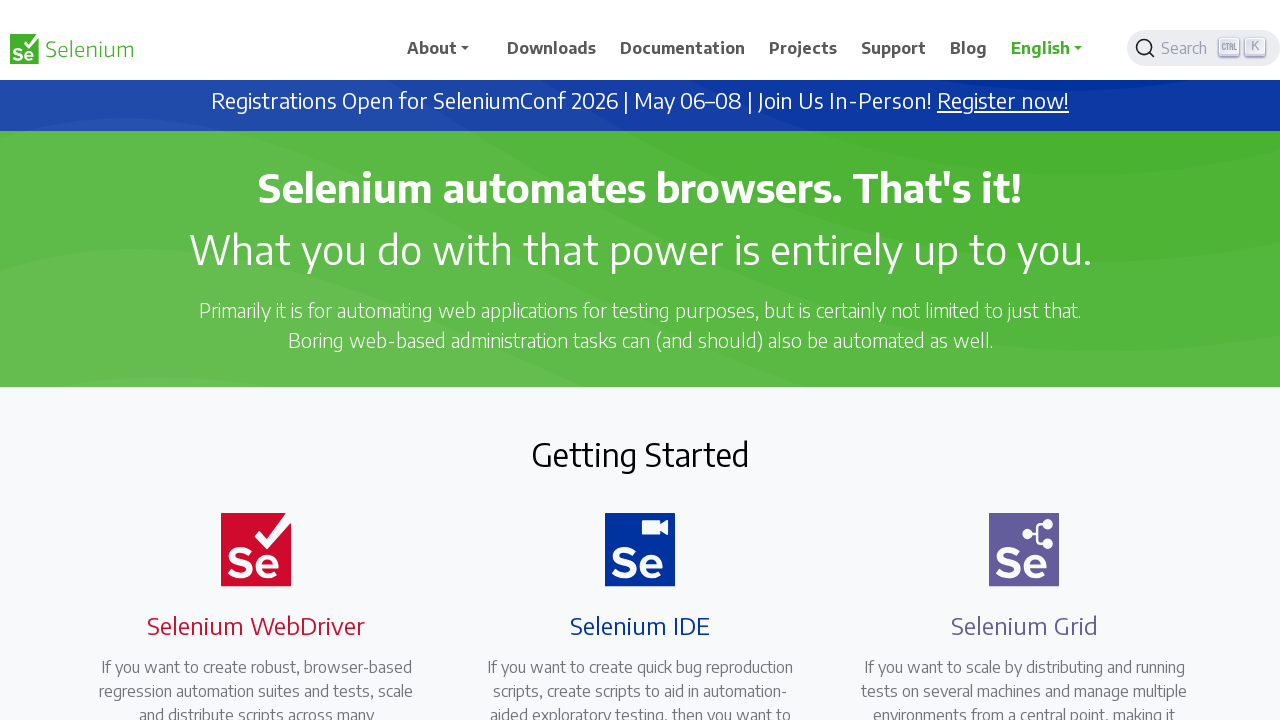

Waited for 2 seconds
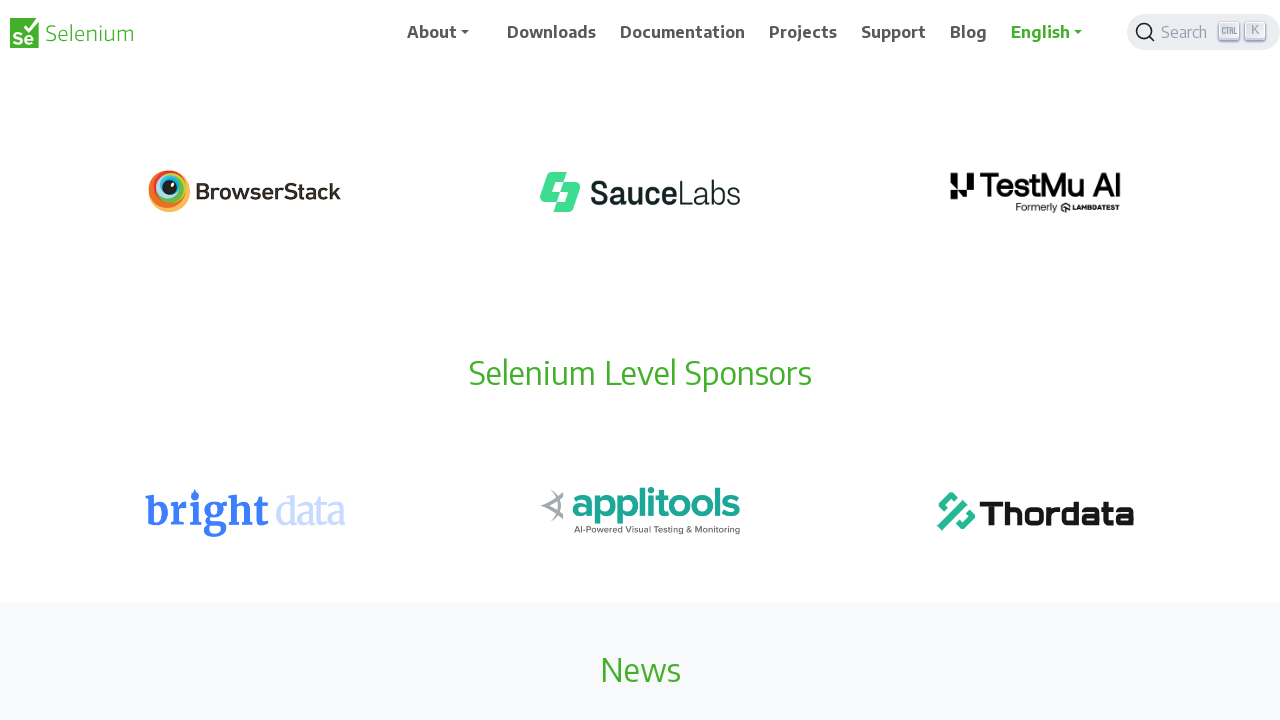

Scrolled back up by 1000 pixels
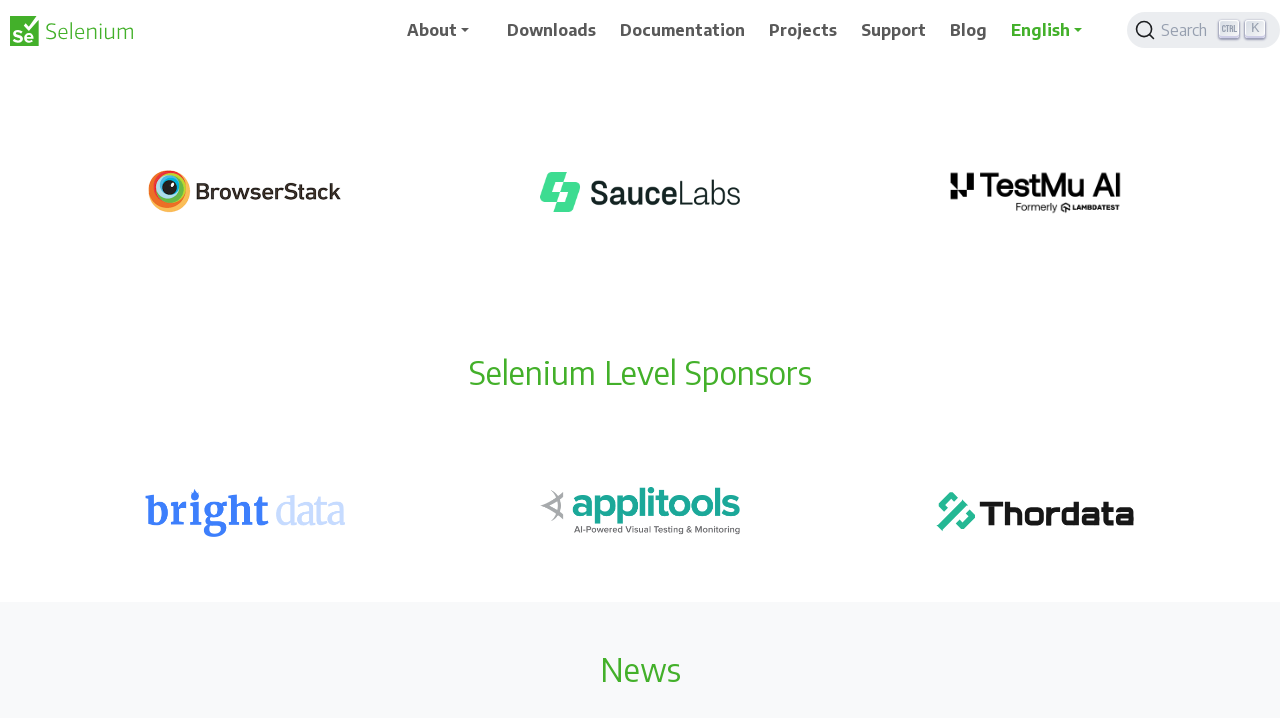

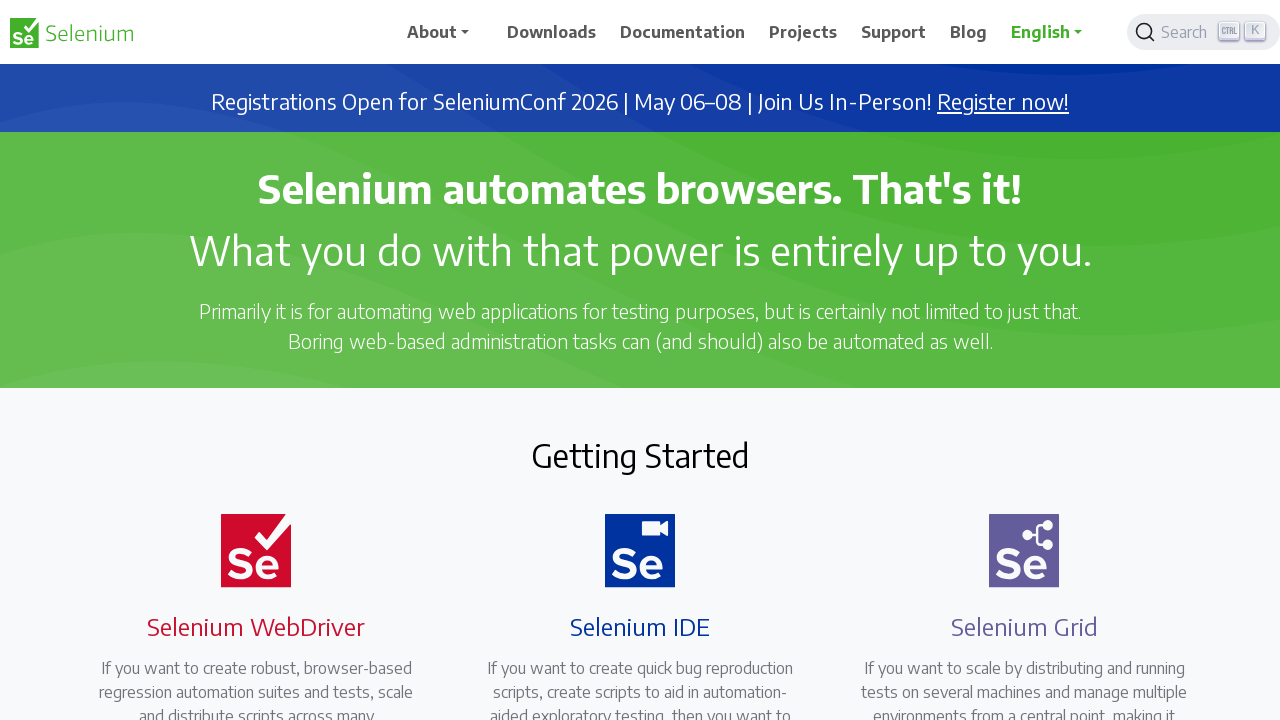